Navigates to the cart page and scrolls to the subscription section in the footer to verify its visibility

Starting URL: https://automationexercise.com/

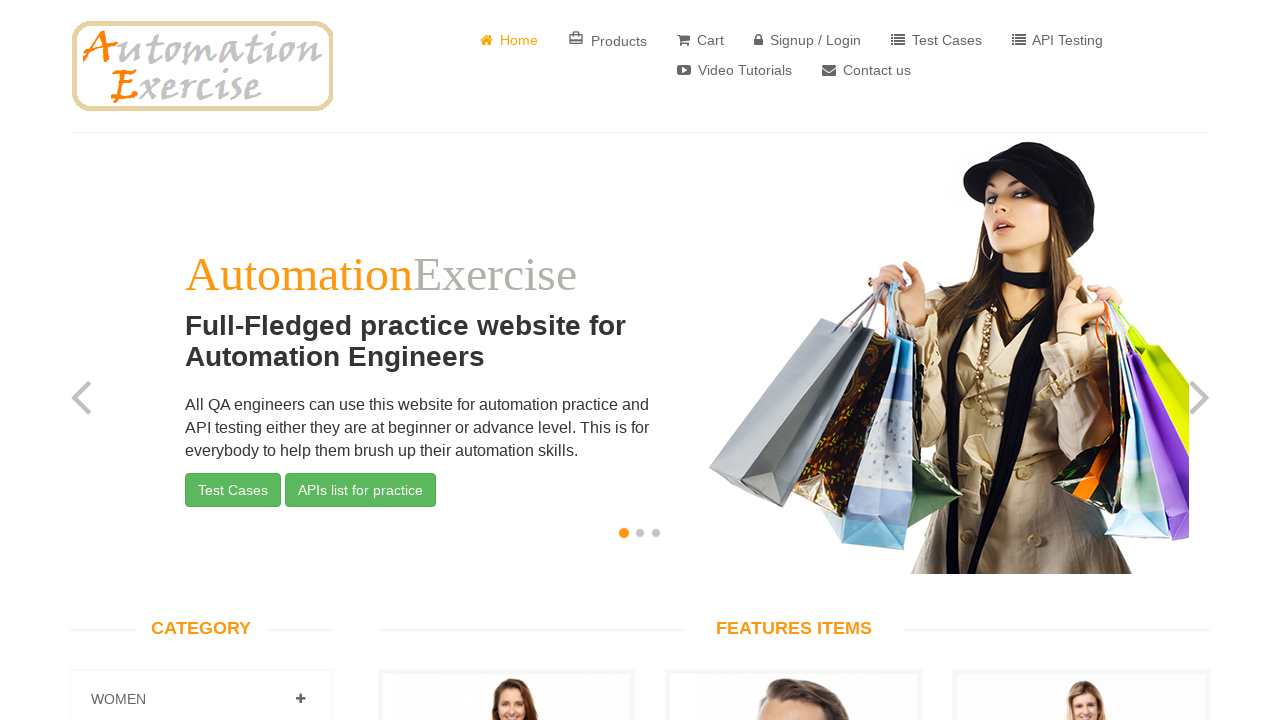

Clicked on the cart link in the header at (700, 40) on (//a[@href='/view_cart'])[1]
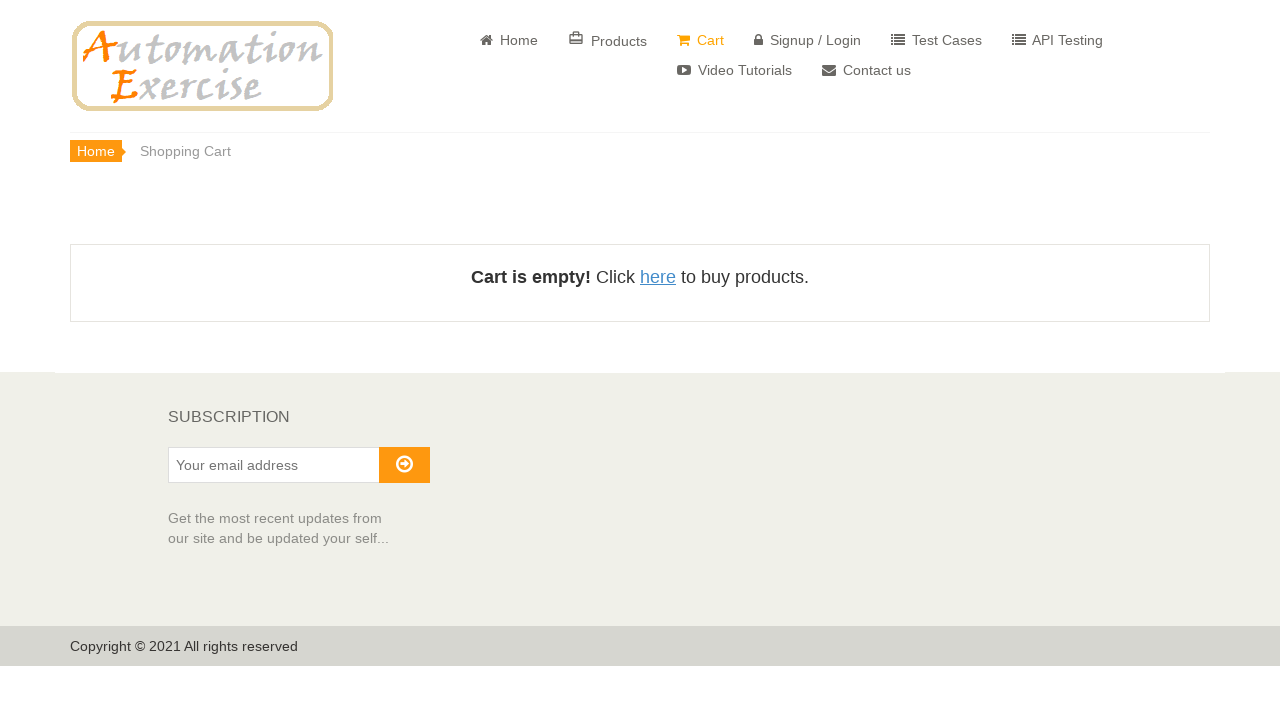

Located the subscription section element
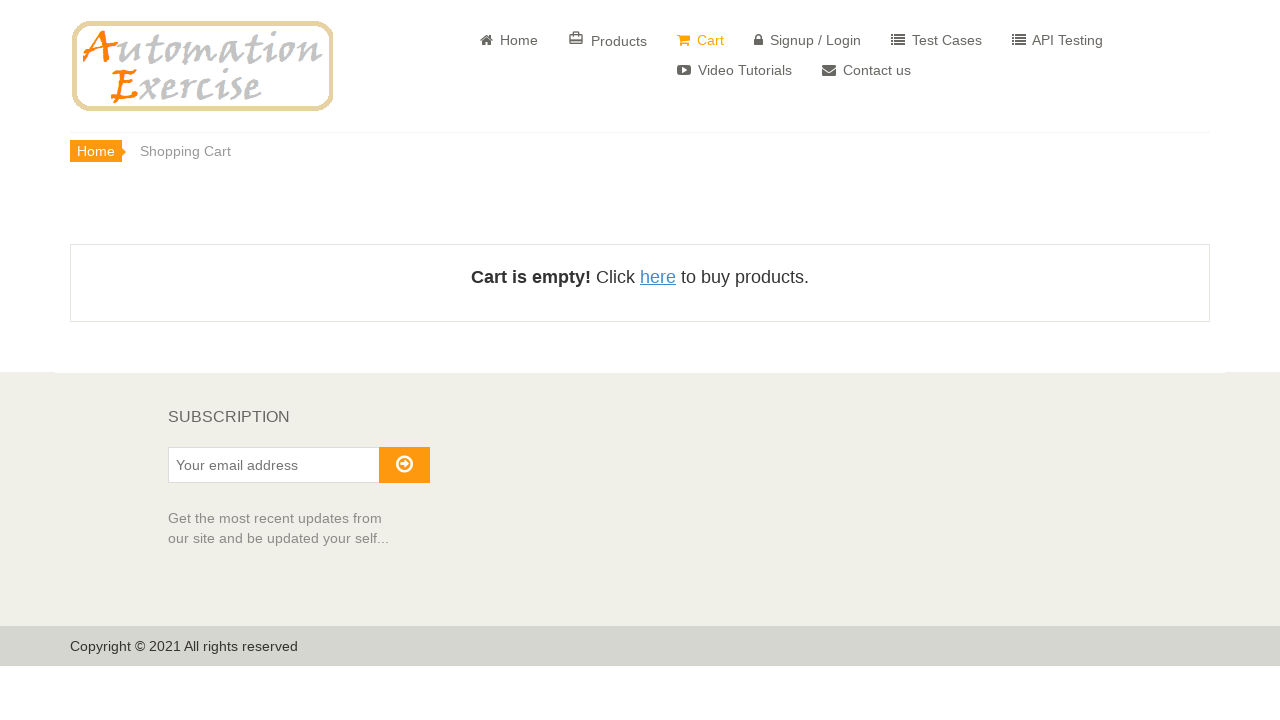

Scrolled to the subscription section in the footer
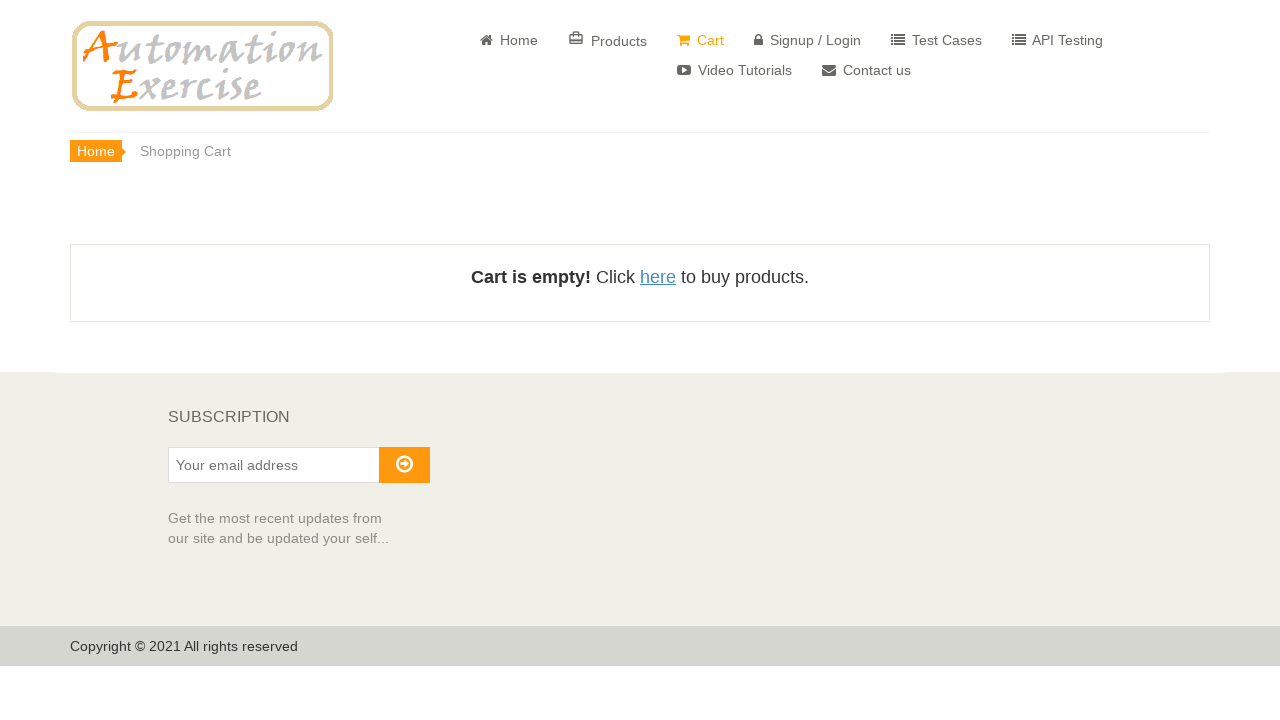

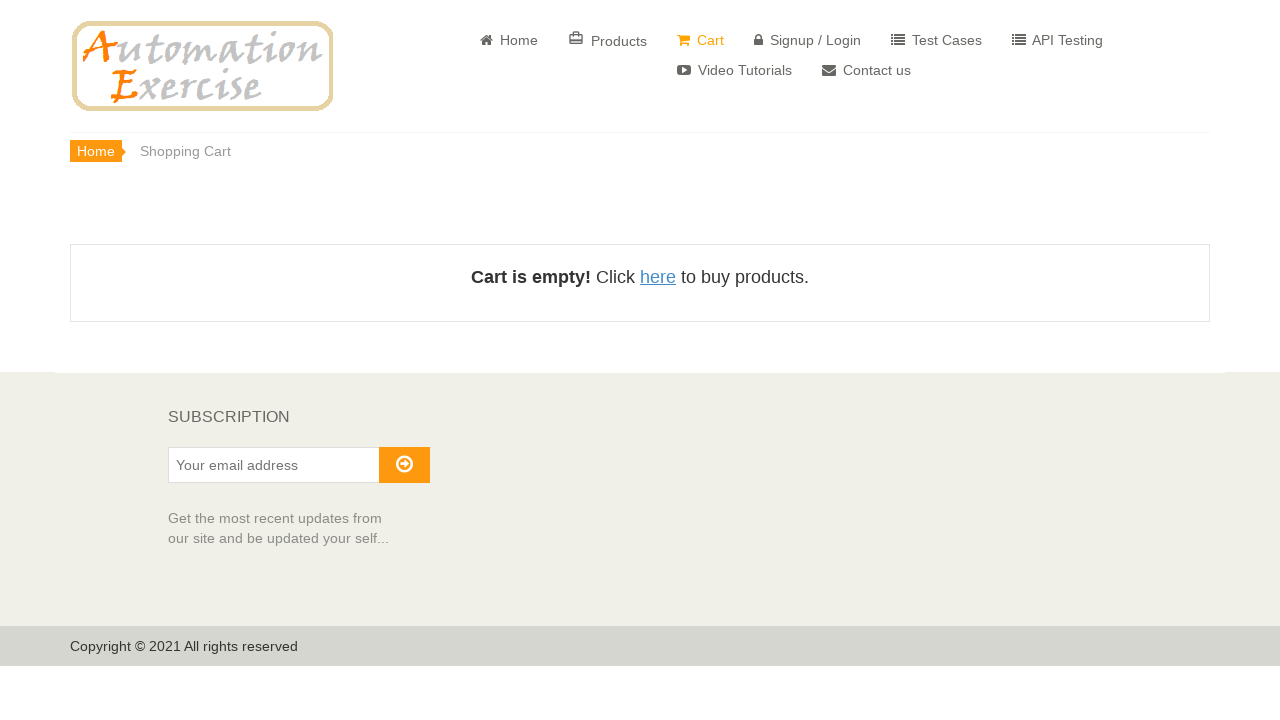